Verifies that a submit button's 'typ' attribute (likely a typo) is None

Starting URL: https://www.iffarroupilha.edu.br/

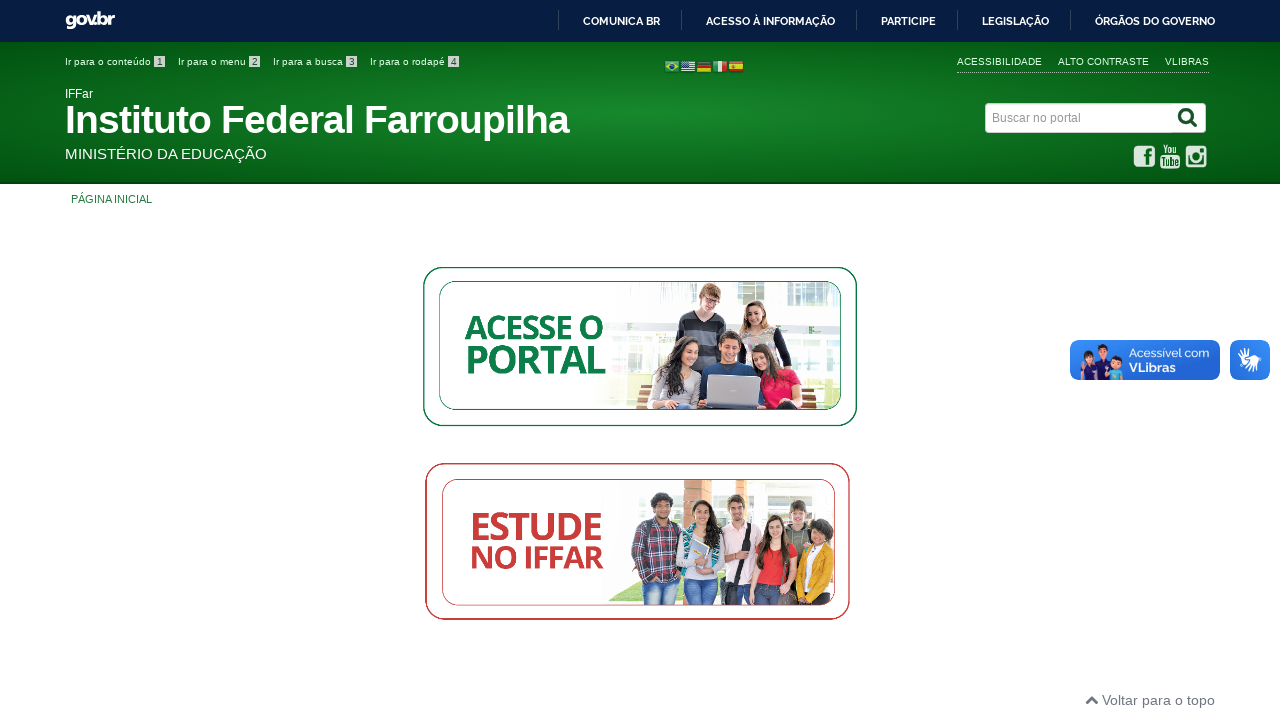

Navigated to https://www.iffarroupilha.edu.br/
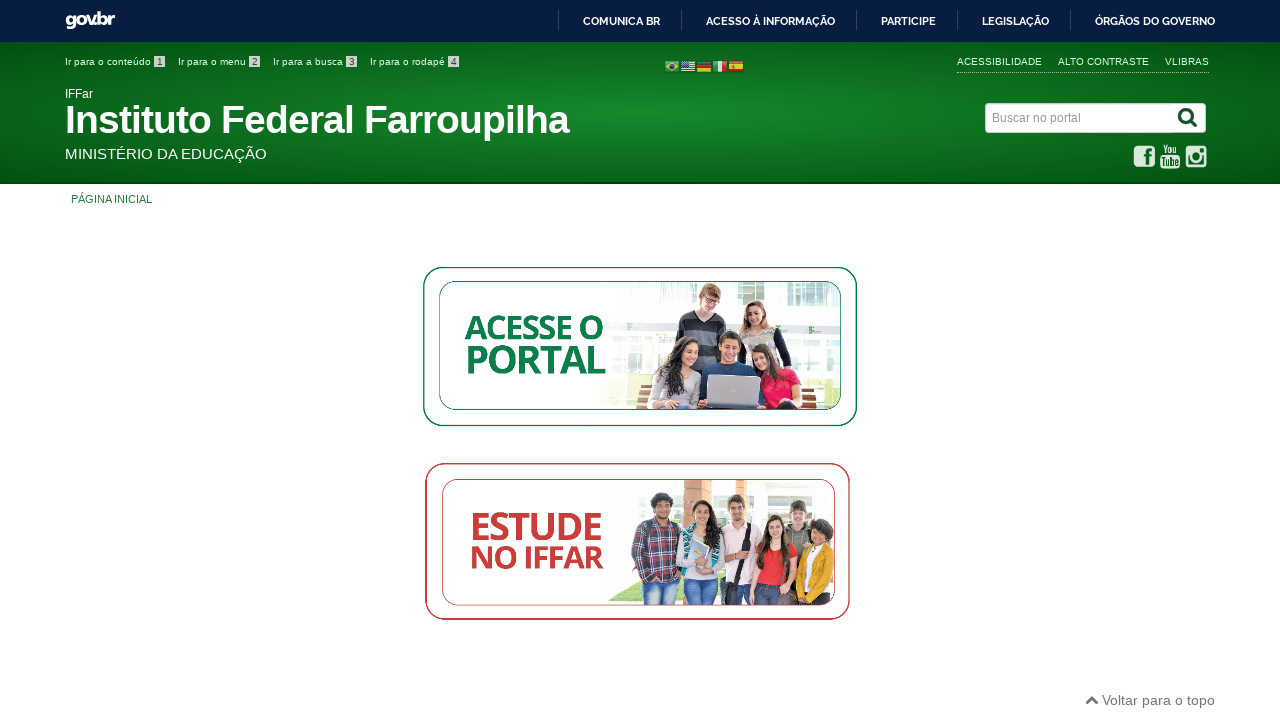

Located the first submit button on the page
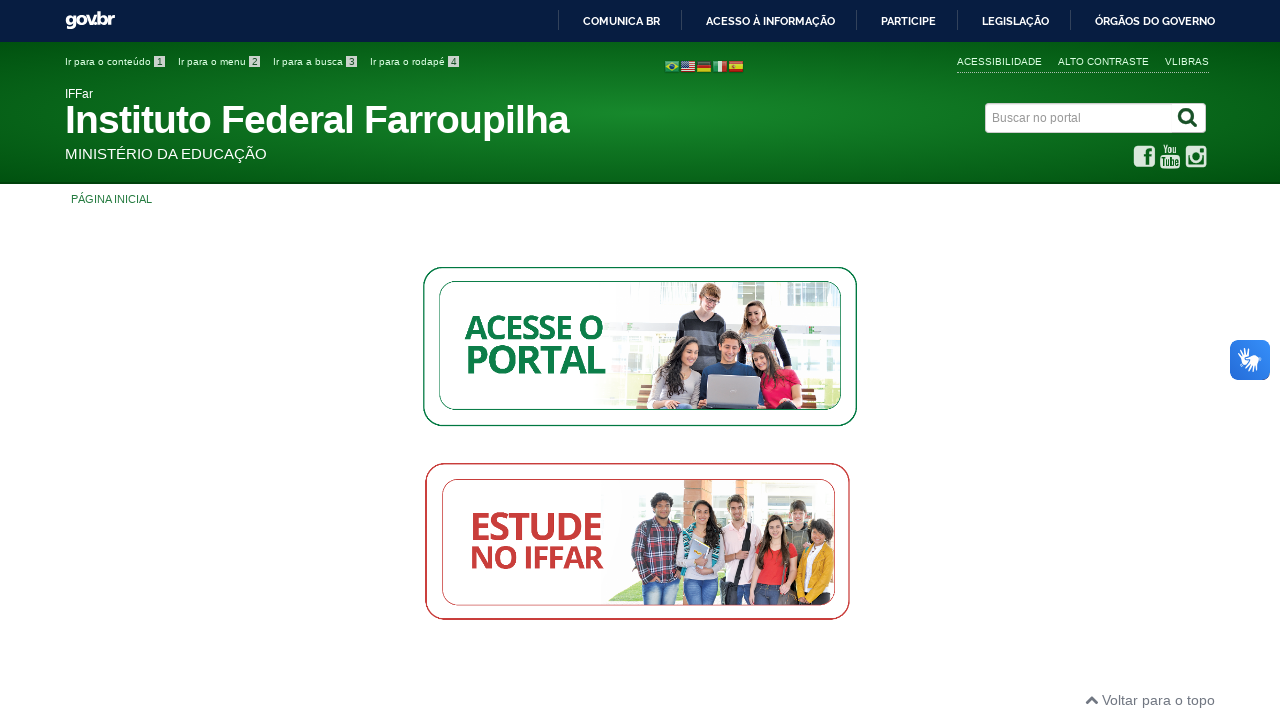

Retrieved 'typ' attribute from submit button
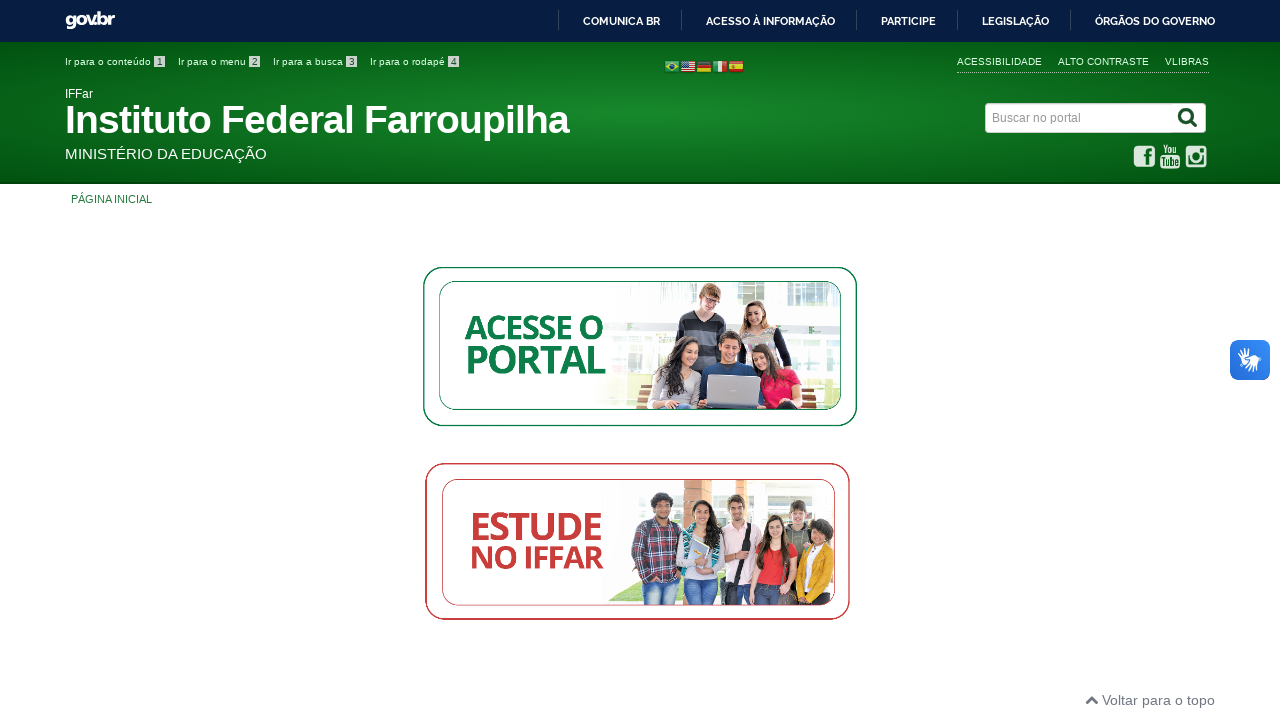

Verified that 'typ' attribute is None (no typo attribute present)
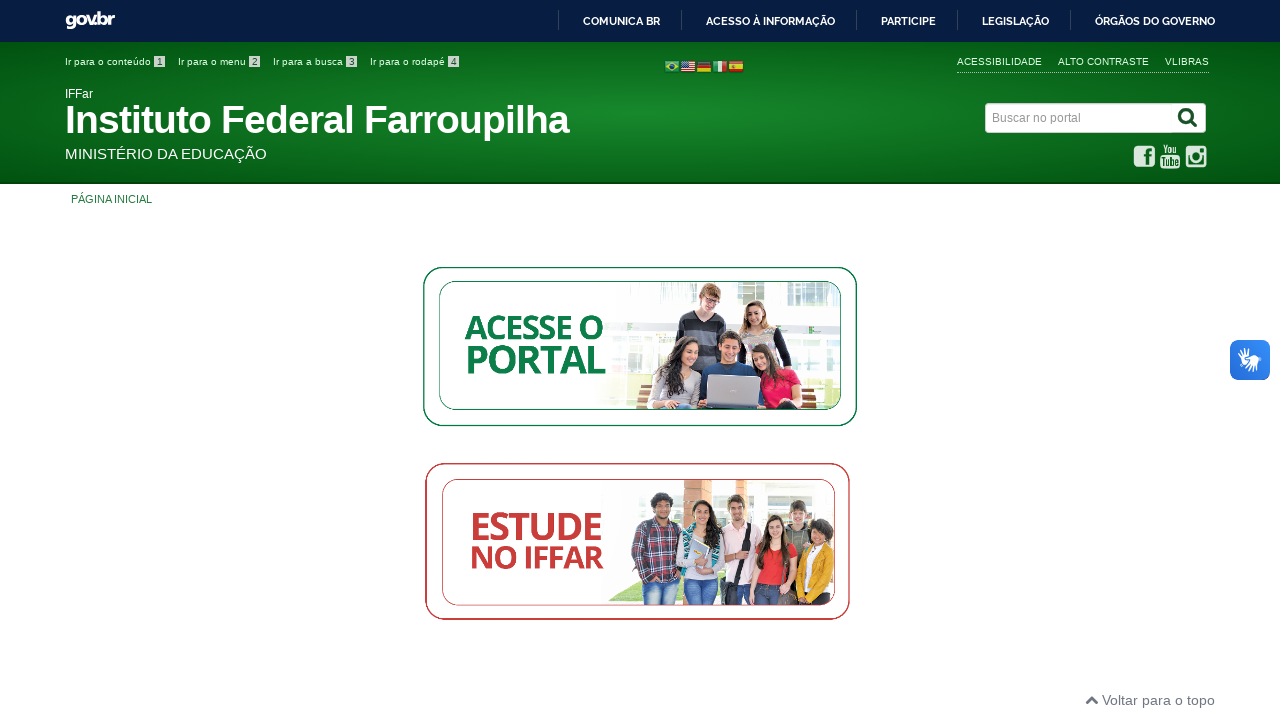

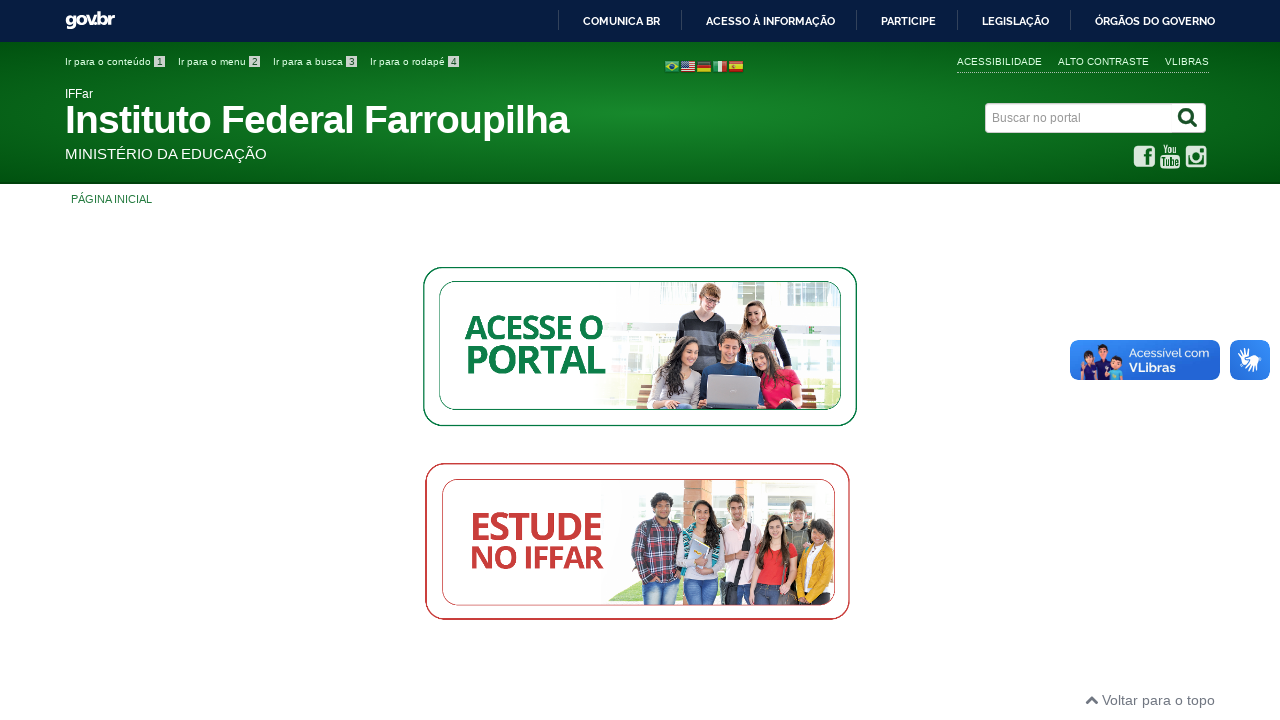